Tests drag and drop functionality by dragging three boxes to their corresponding drop zones using different interaction methods

Starting URL: https://testkru.com/Interactions/DragAndDrop

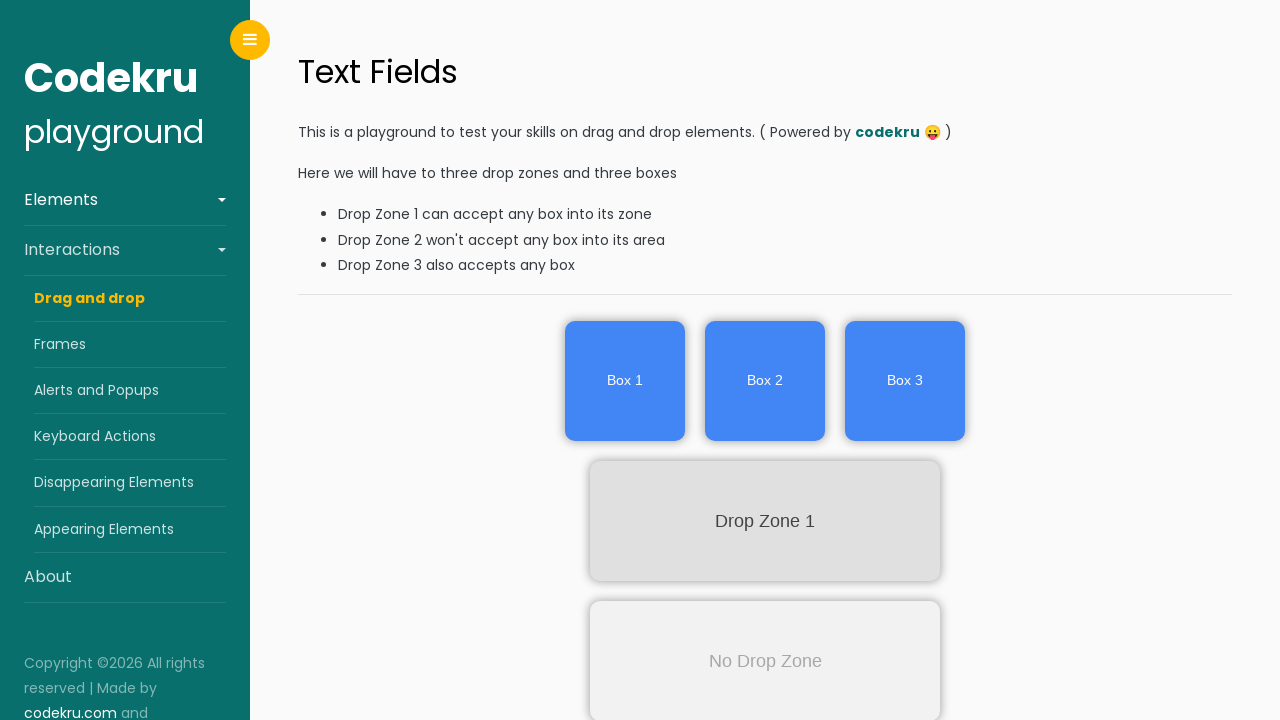

Located draggable box1 element
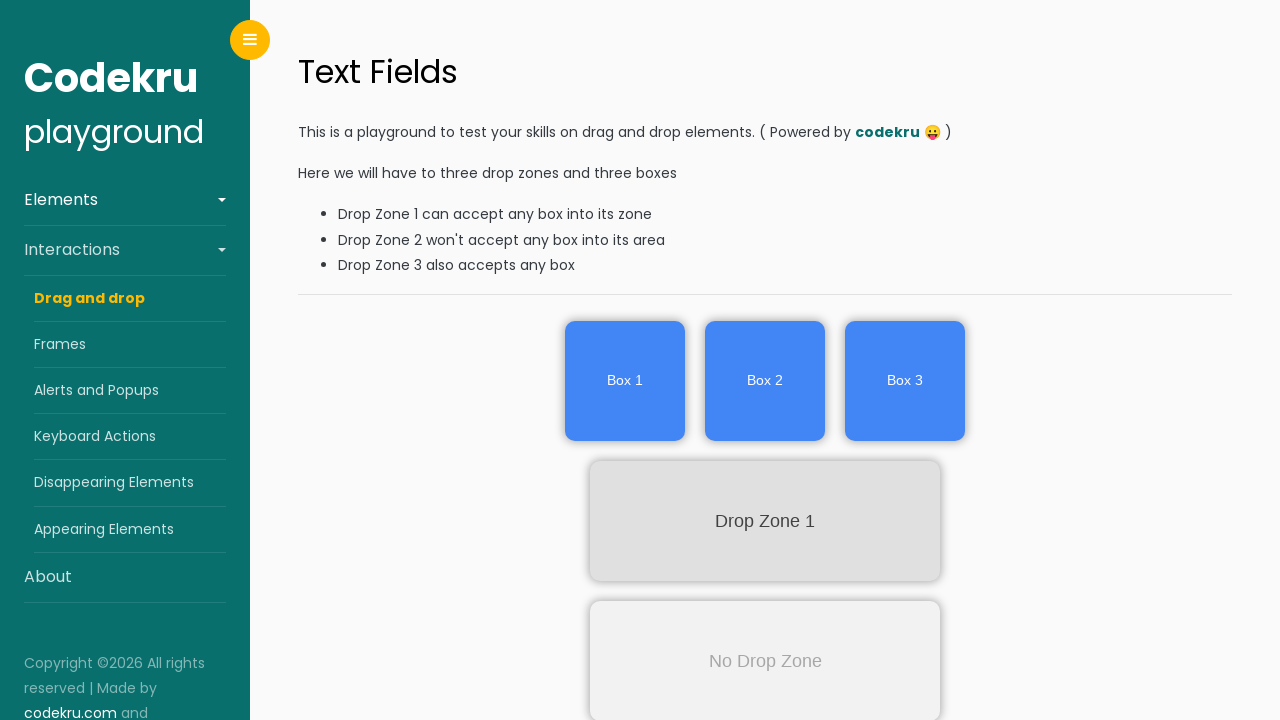

Located draggable box2 element
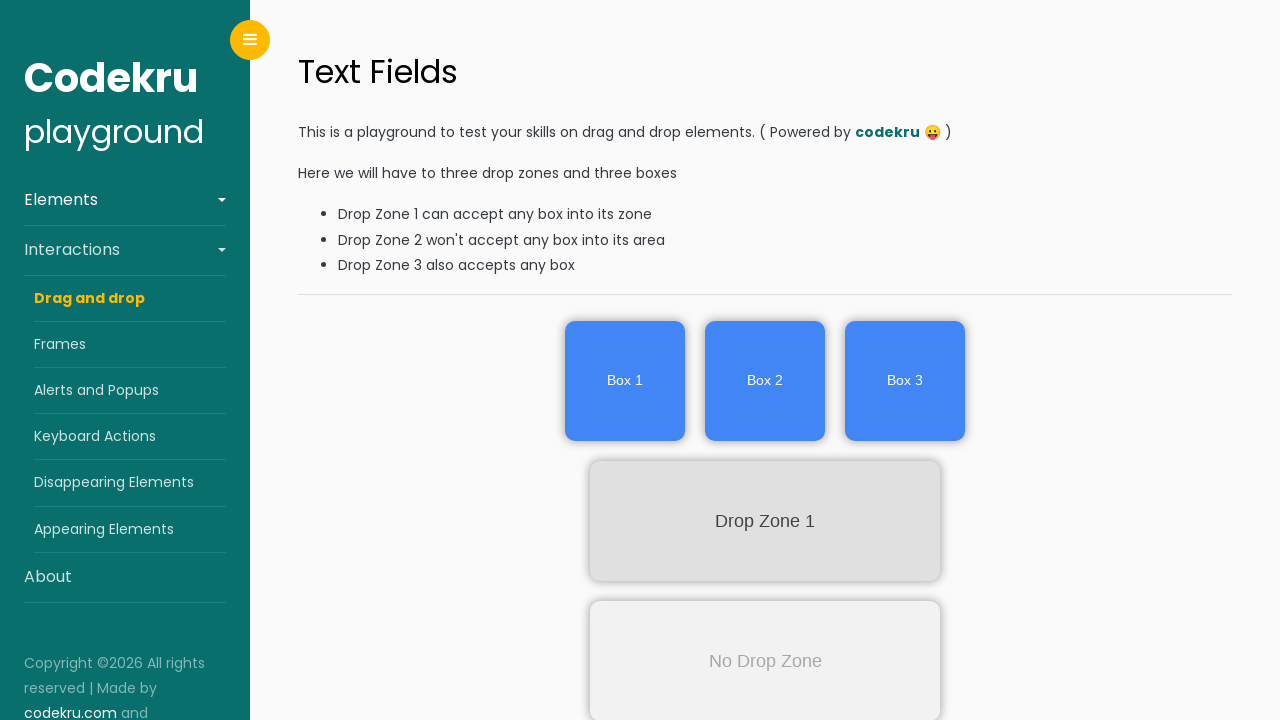

Located draggable box3 element
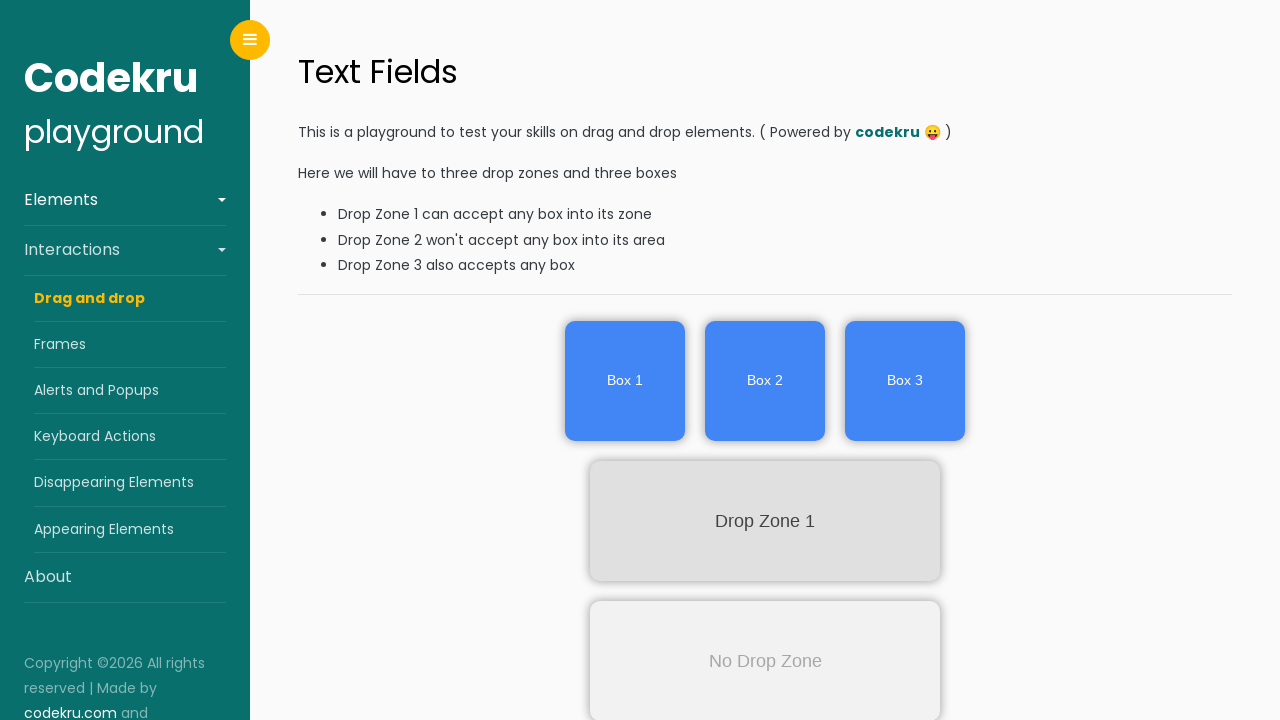

Located drop zone 1
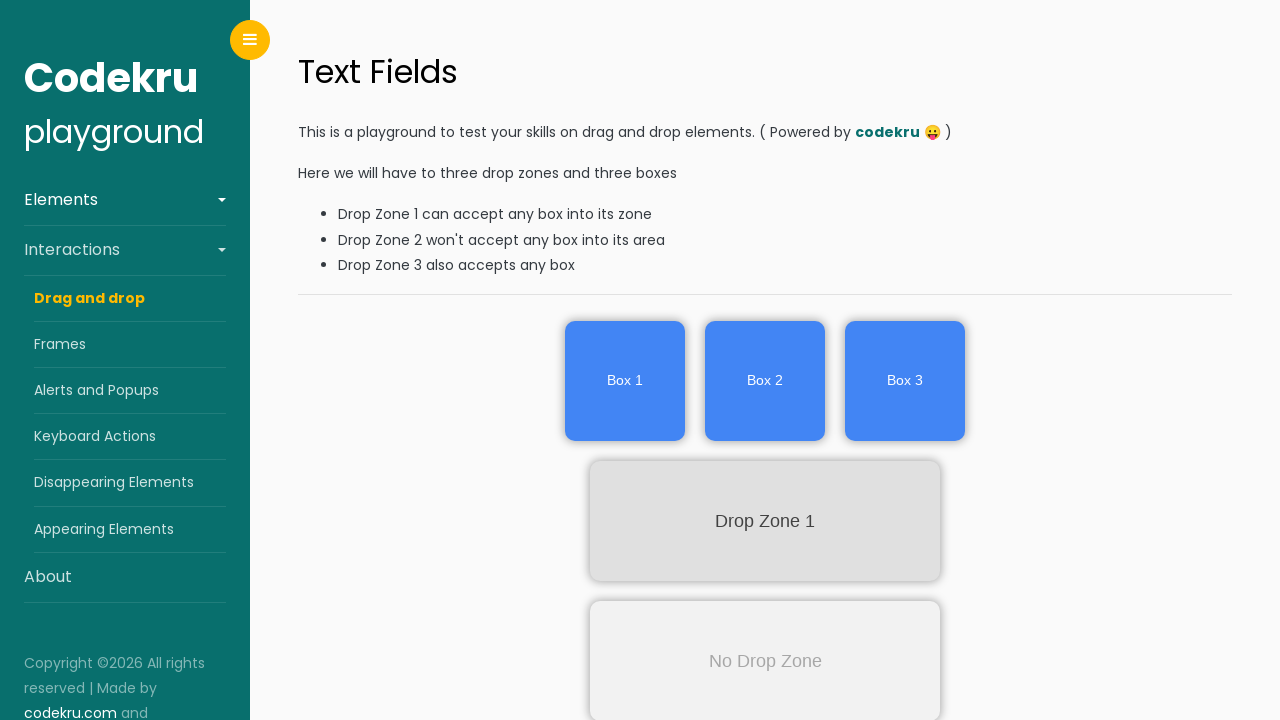

Located drop zone 2
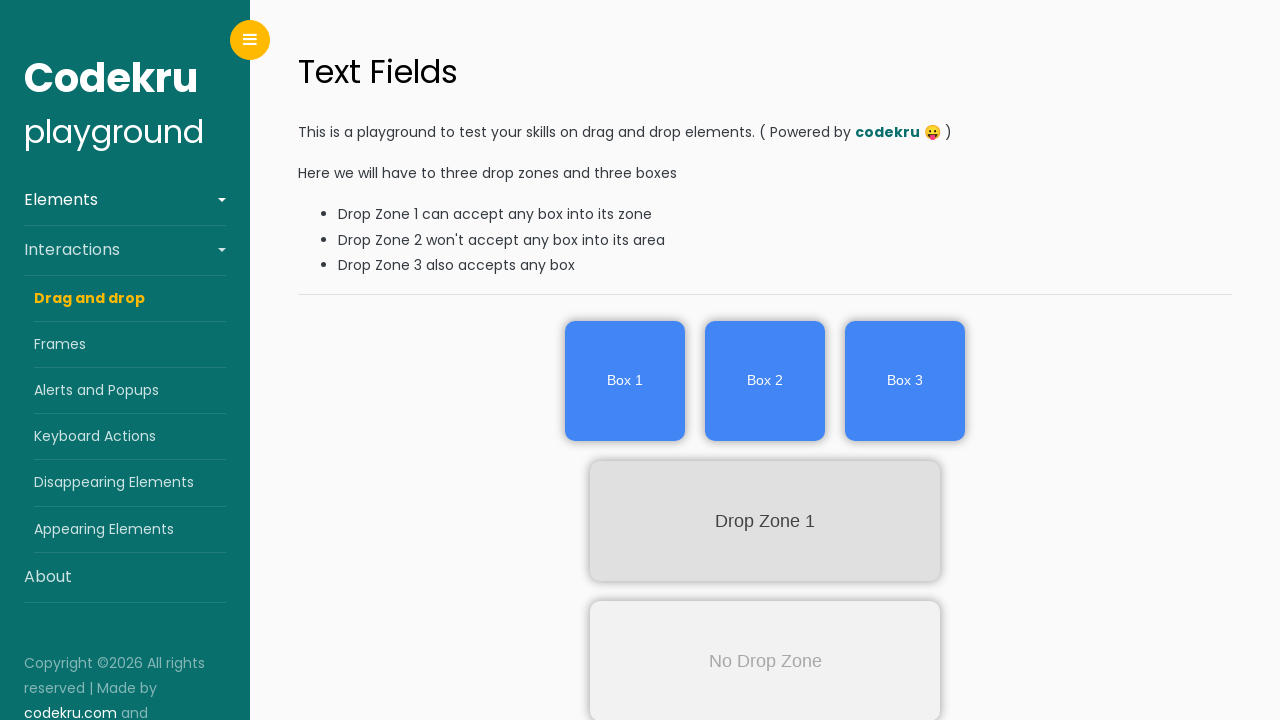

Located drop zone 3
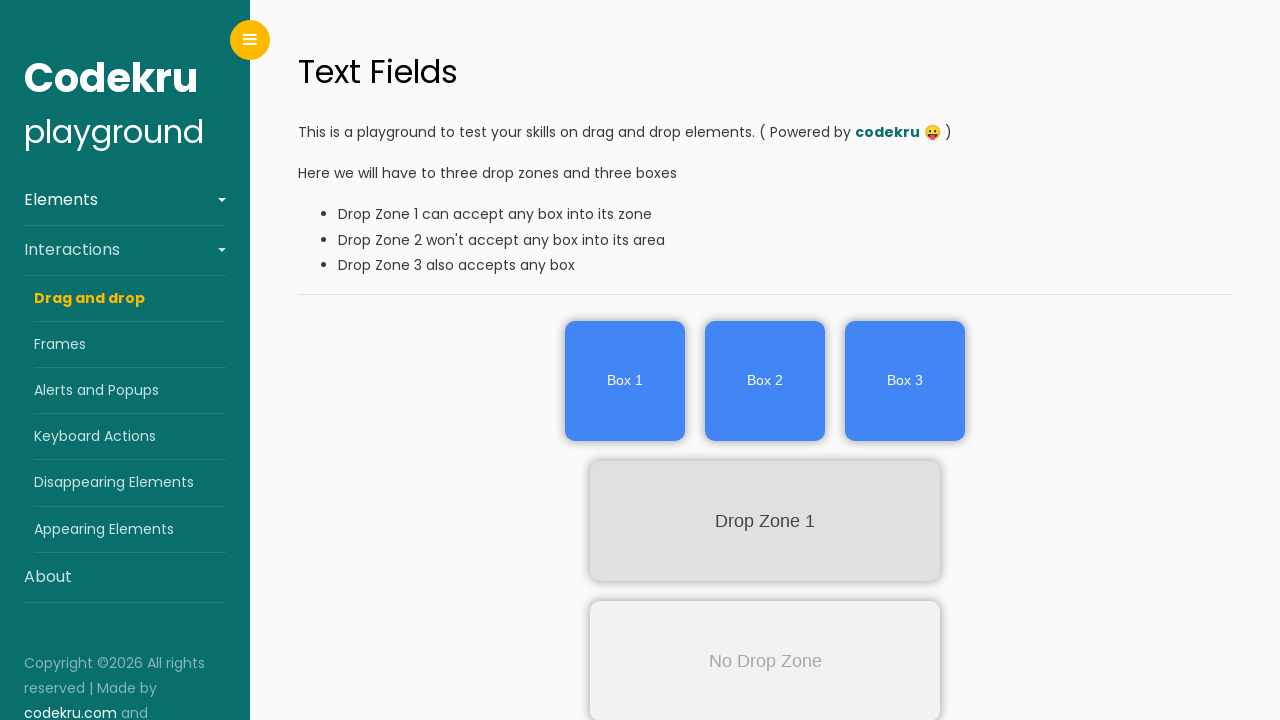

Dragged box1 to dropZone1 at (765, 521)
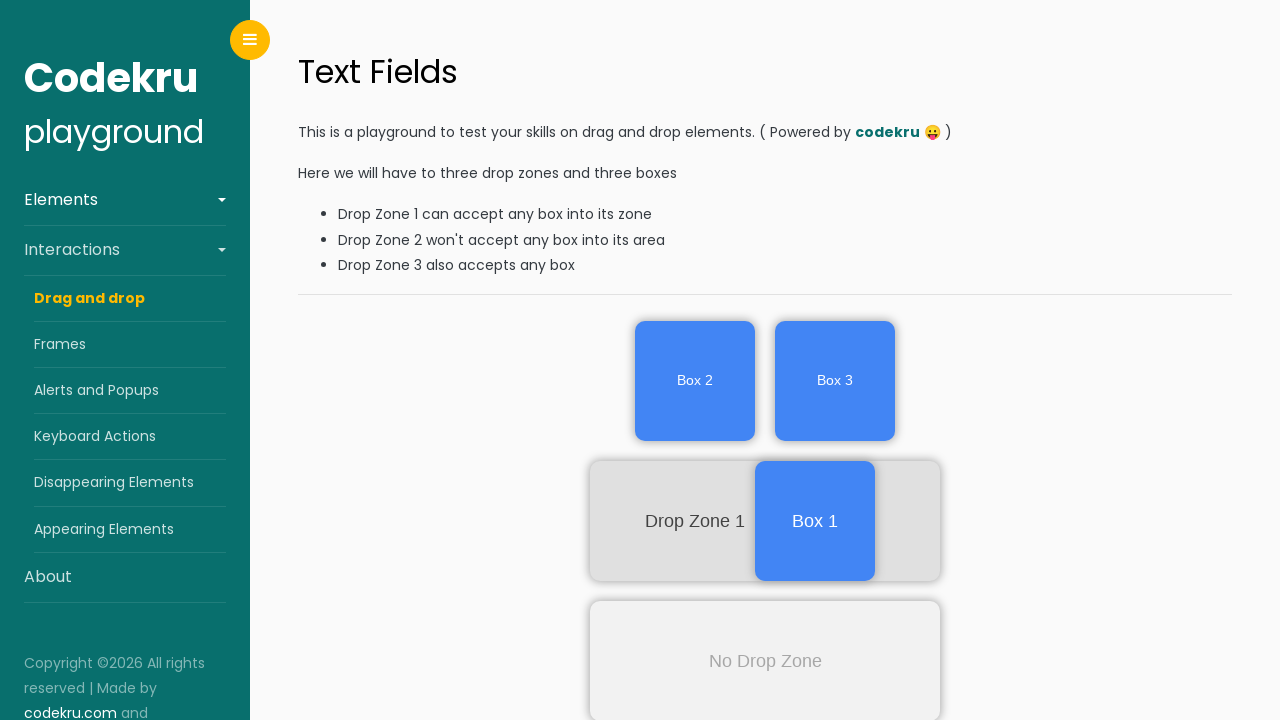

Confirmed dropZone2 is enabled
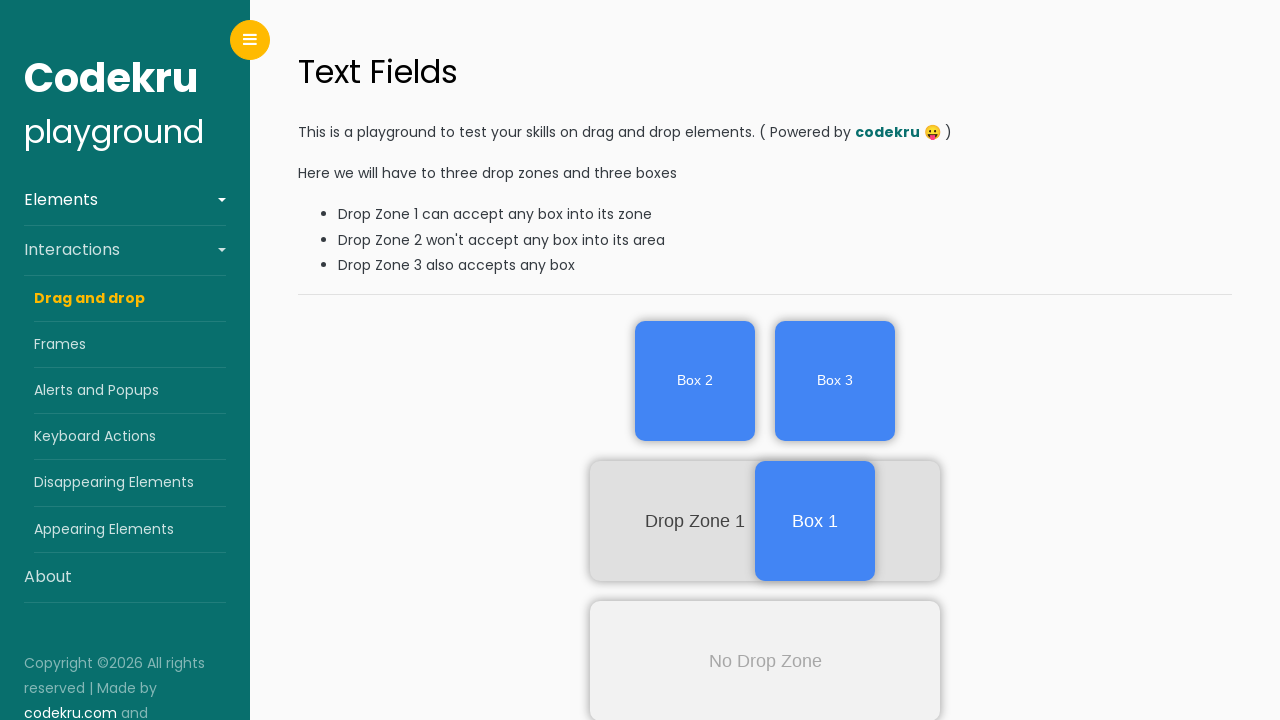

Dragged box2 to dropZone2 at (765, 660)
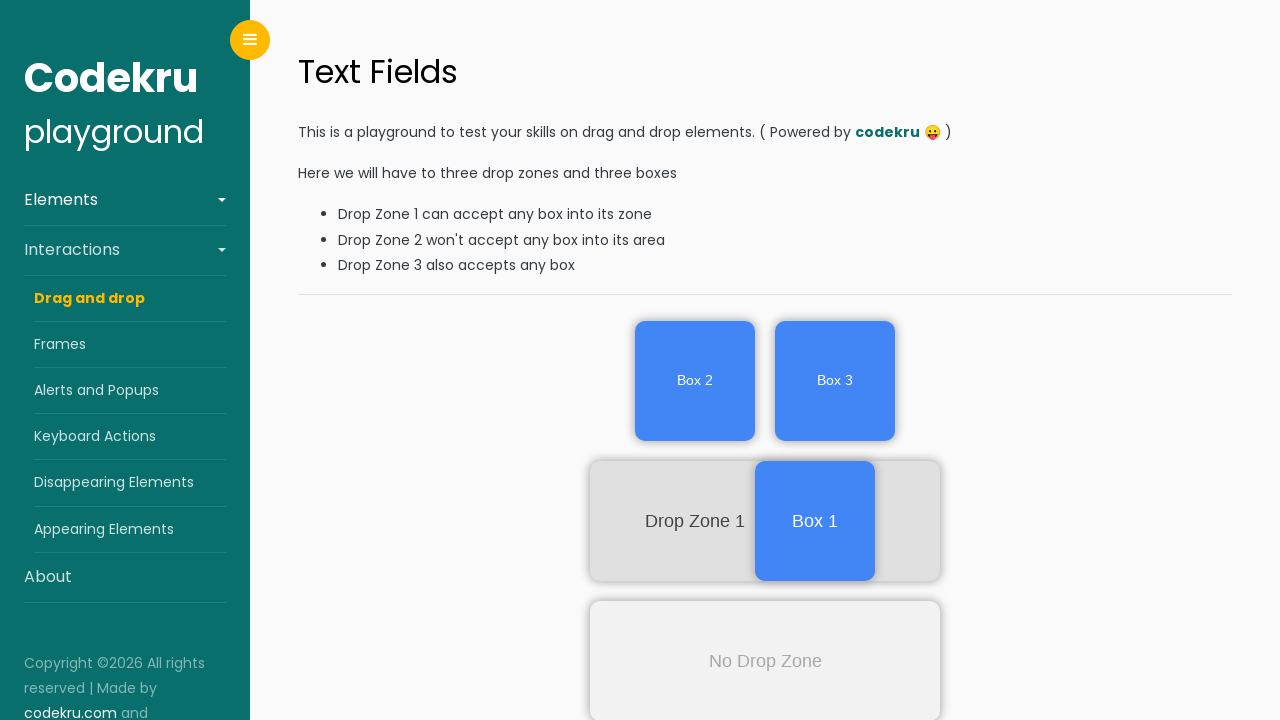

Moved mouse to center of box3 at (835, 381)
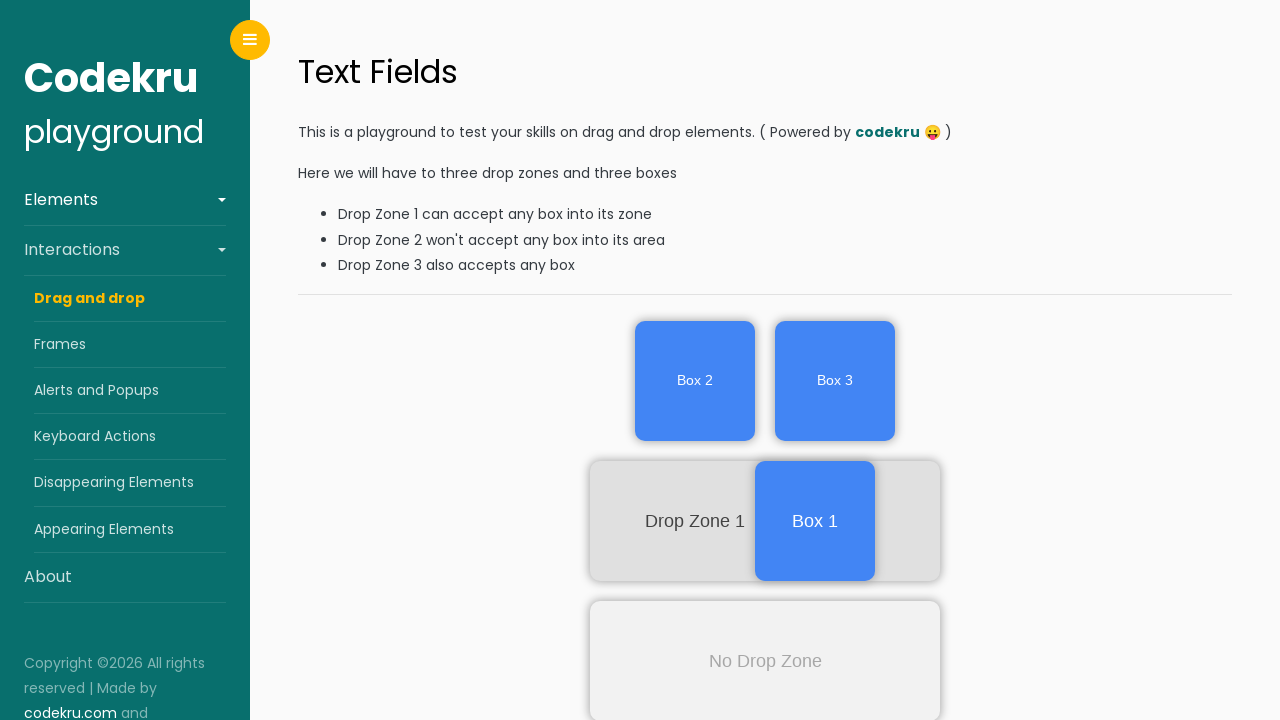

Pressed mouse button down on box3 at (835, 381)
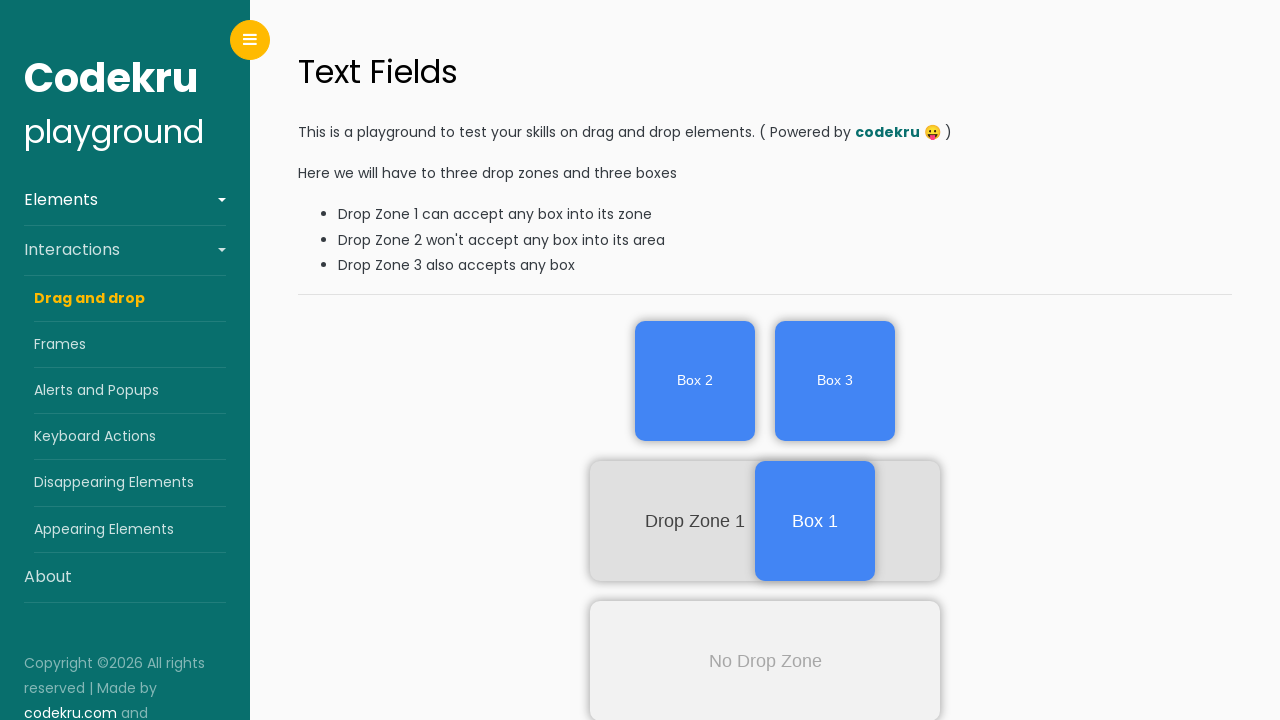

Moved mouse to center of dropZone3 at (765, 801)
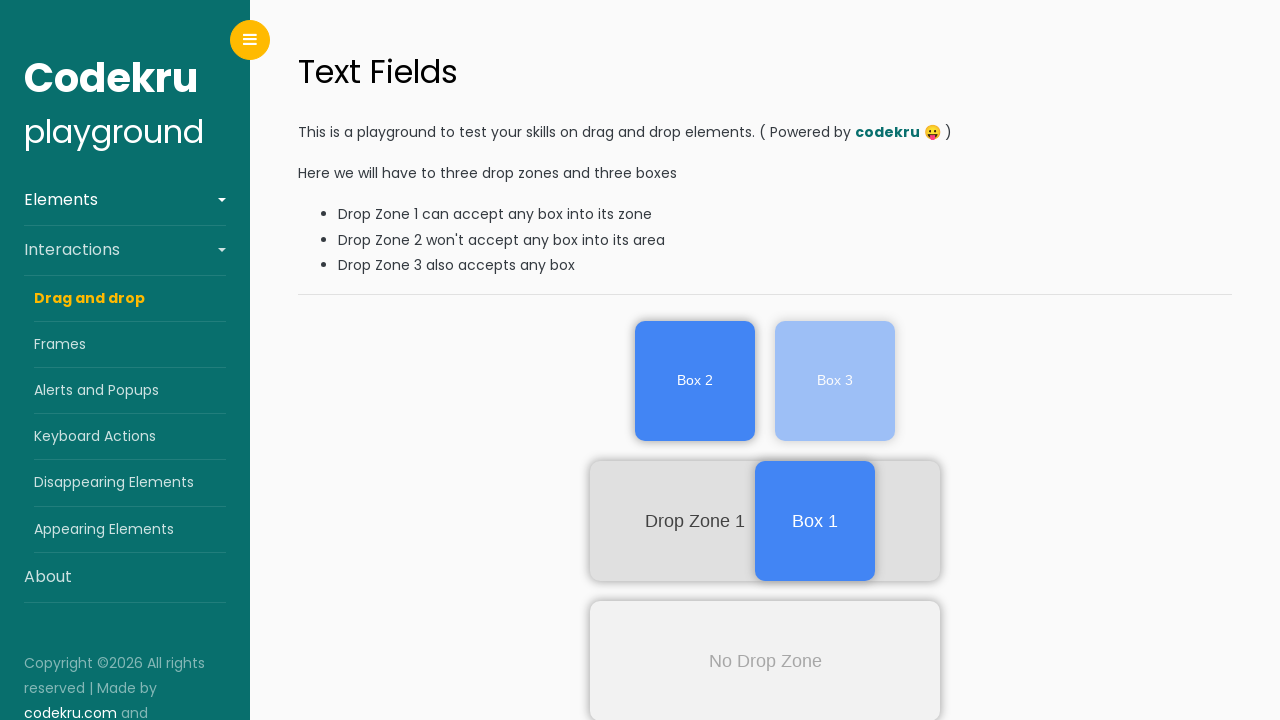

Released mouse button to complete box3 drop on dropZone3 at (765, 801)
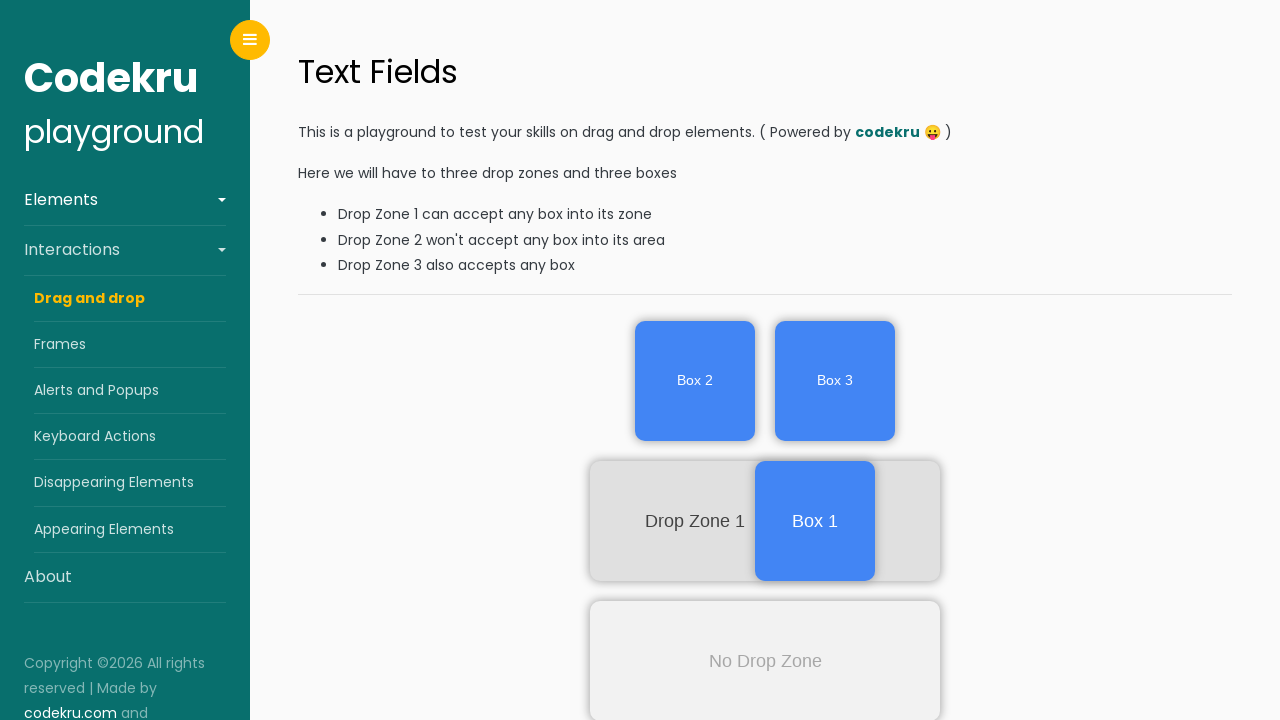

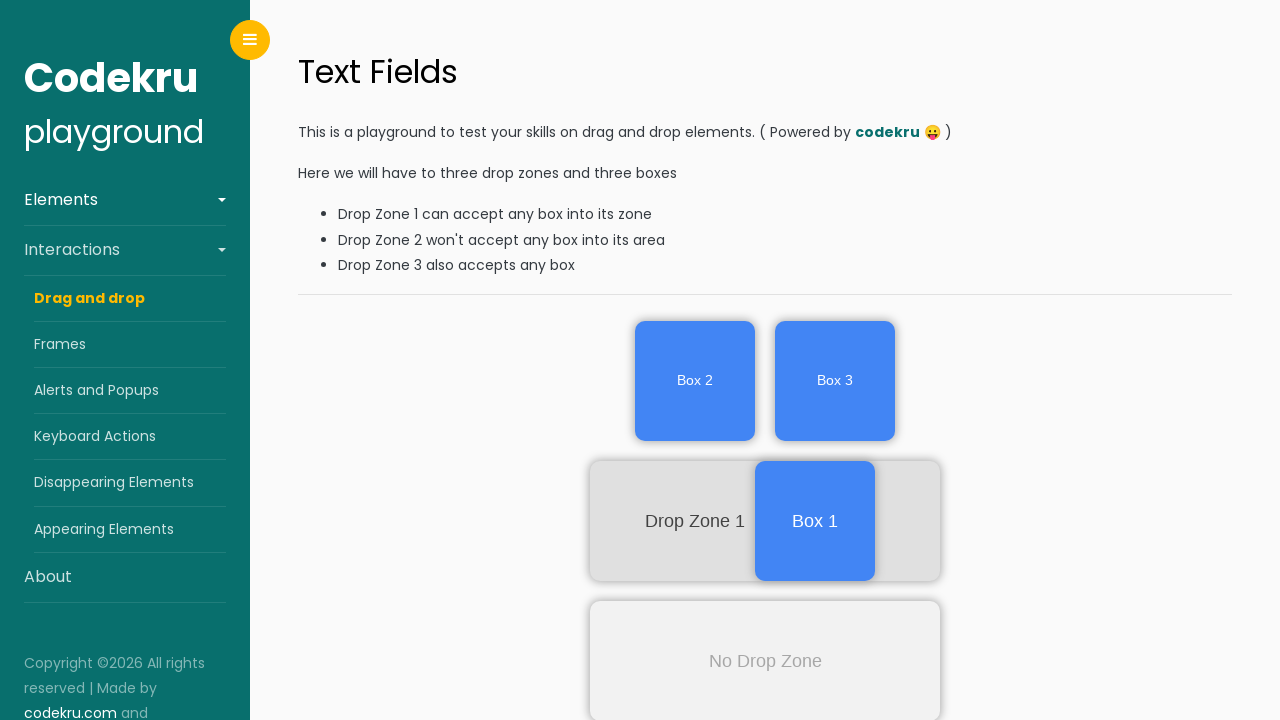